Tests form submission by clicking a dynamically calculated link text, then filling out a form with name, last name, city, and country fields, and submitting it.

Starting URL: http://suninjuly.github.io/find_link_text

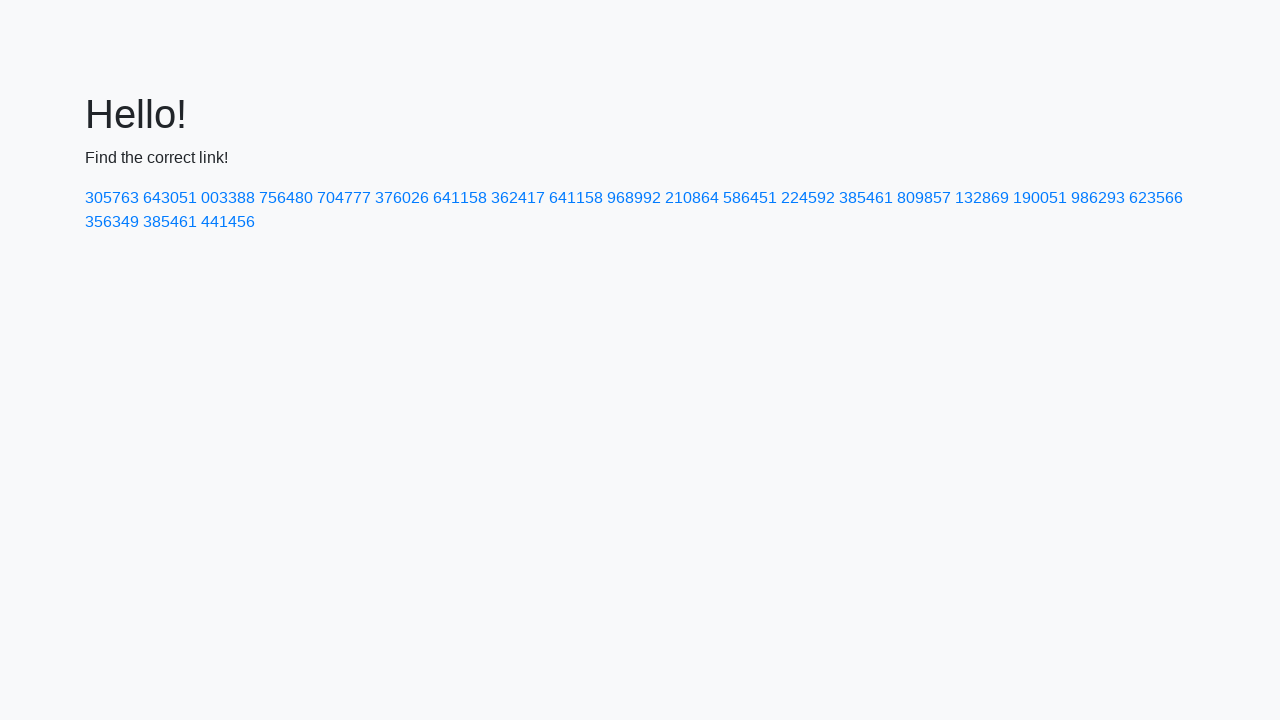

Clicked dynamically calculated link text at (808, 198) on text=224592
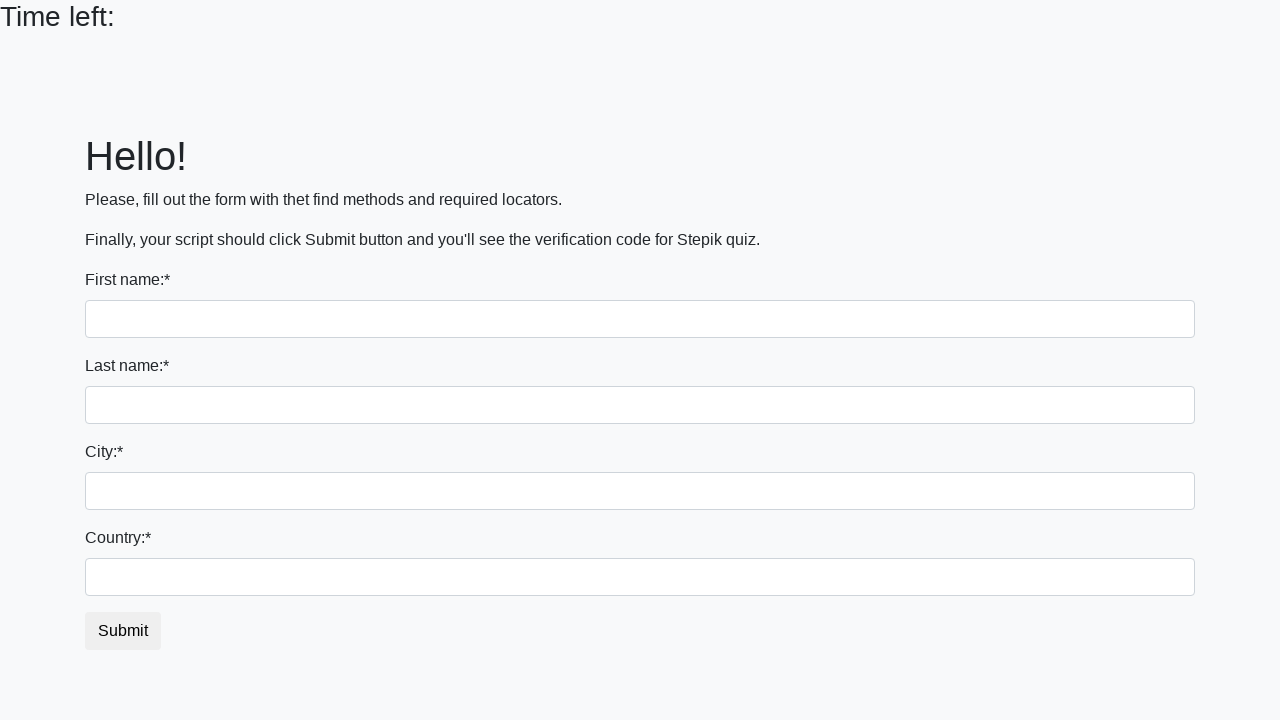

Filled first name field with 'Ivan' on input
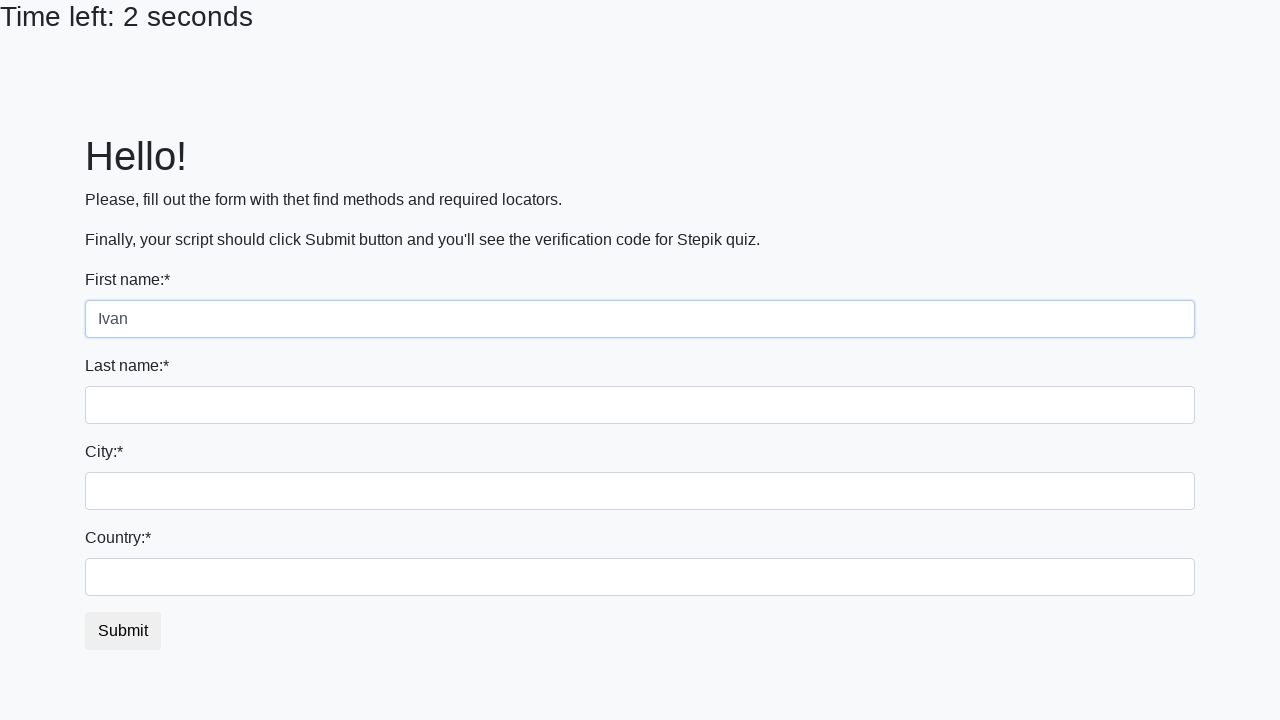

Filled last name field with 'Petrov' on input[name='last_name']
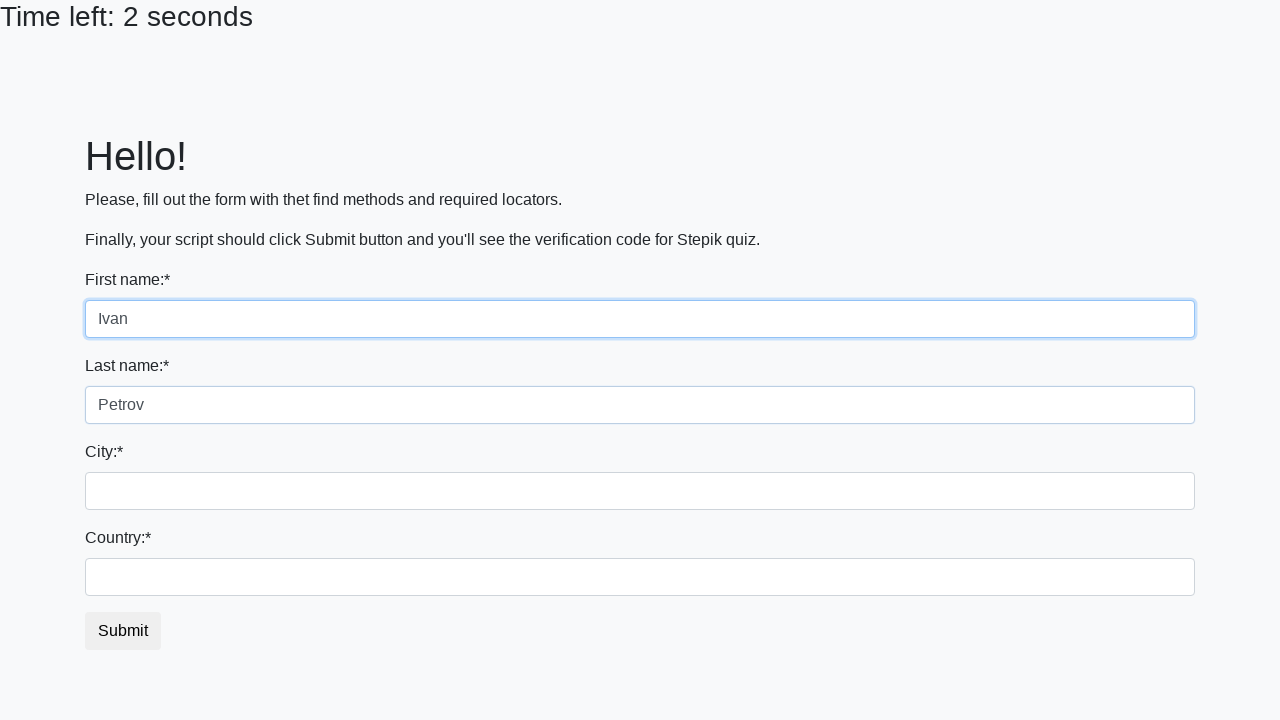

Filled city field with 'Smolensk' on .form-control.city
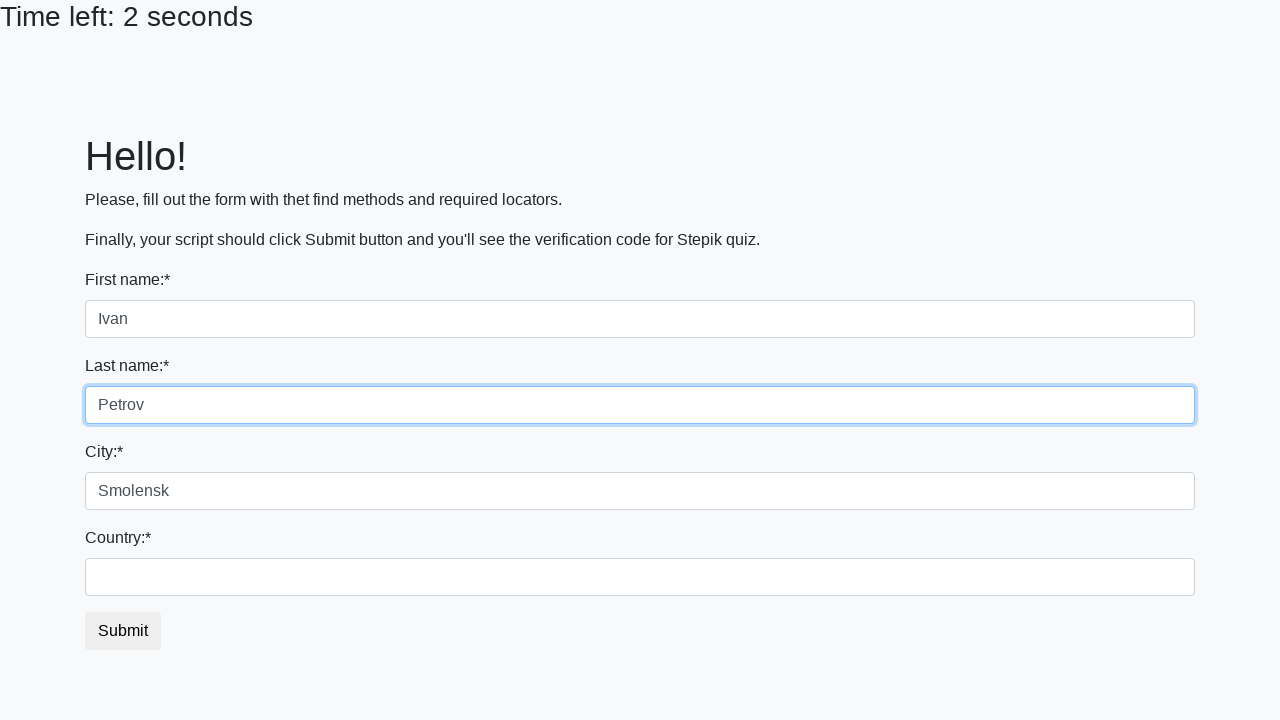

Filled country field with 'Russia' on #country
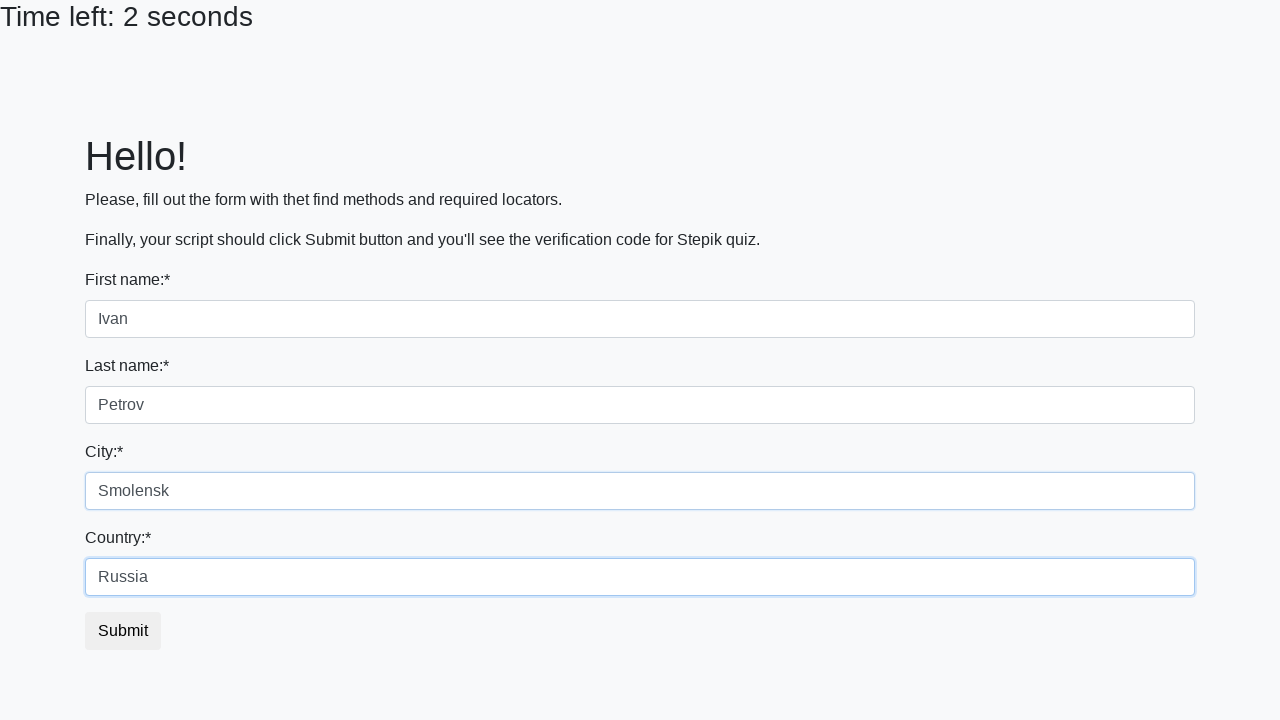

Clicked submit button to submit form at (123, 631) on .btn.btn-default
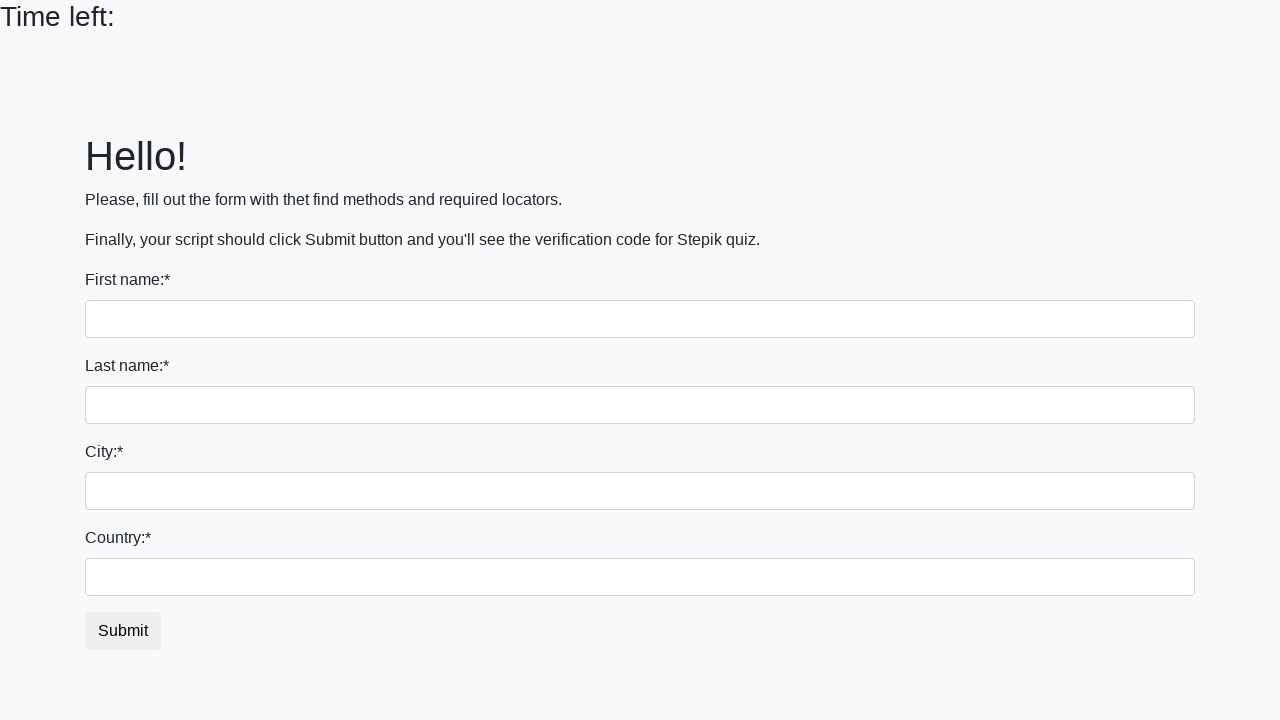

Alert dialog accepted
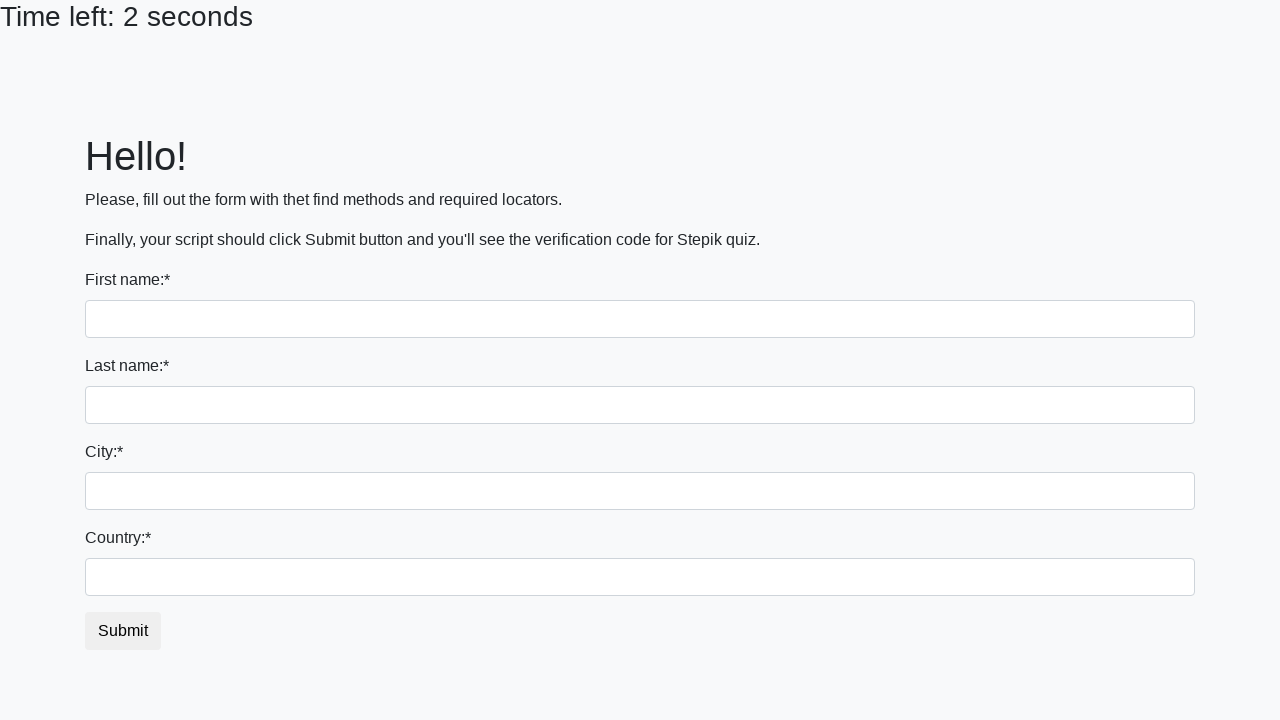

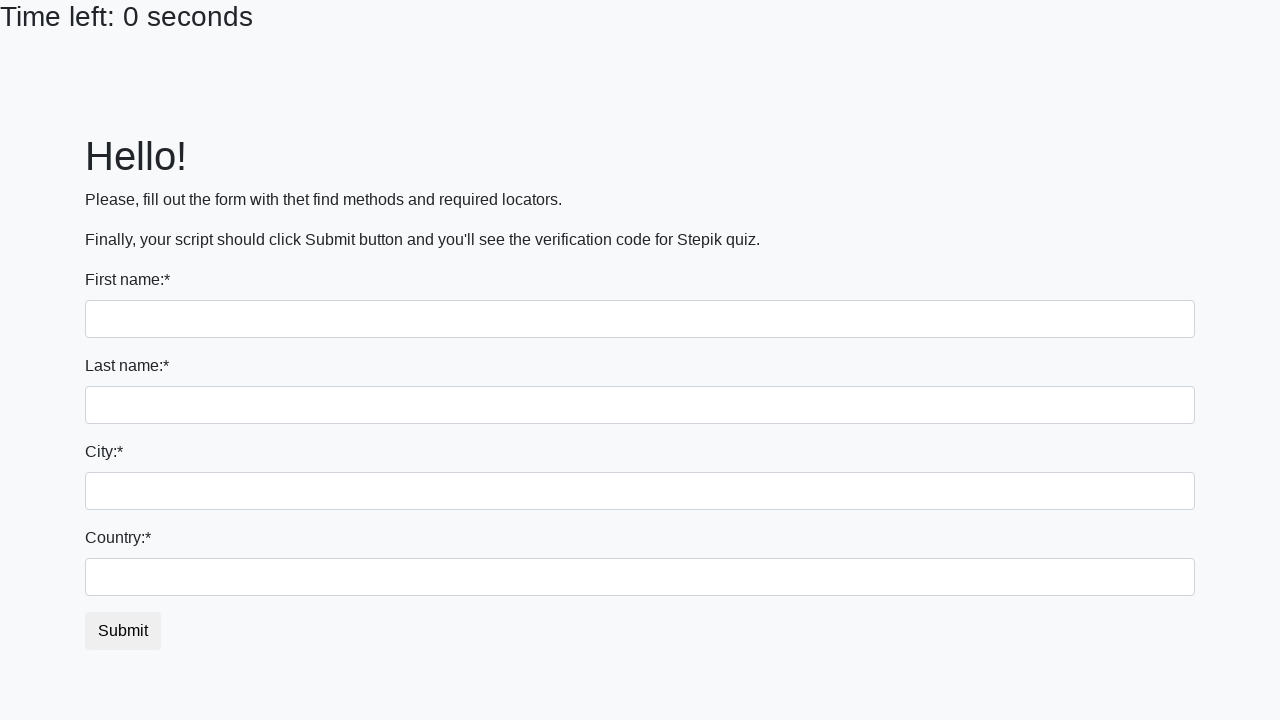